Tests the search functionality on Target's website by entering a search term in the search box and verifying the input value

Starting URL: https://www.target.com/

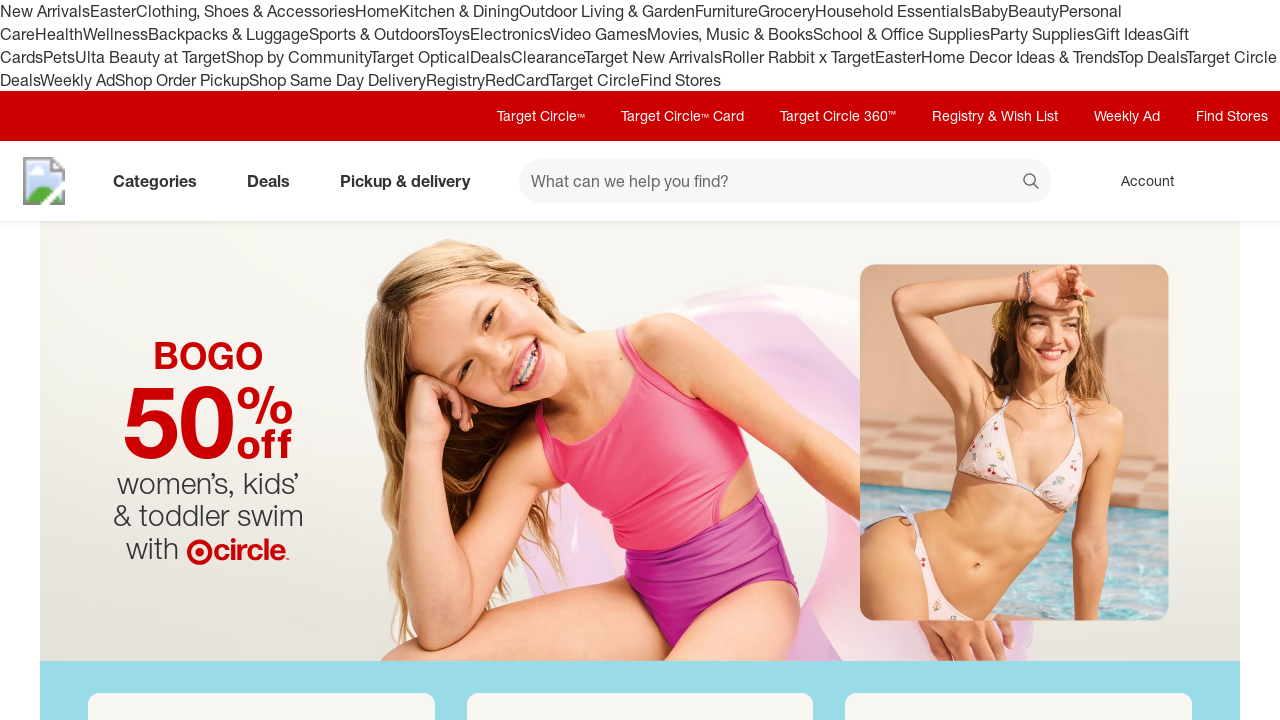

Filled search box with 'Mobile' on input#search
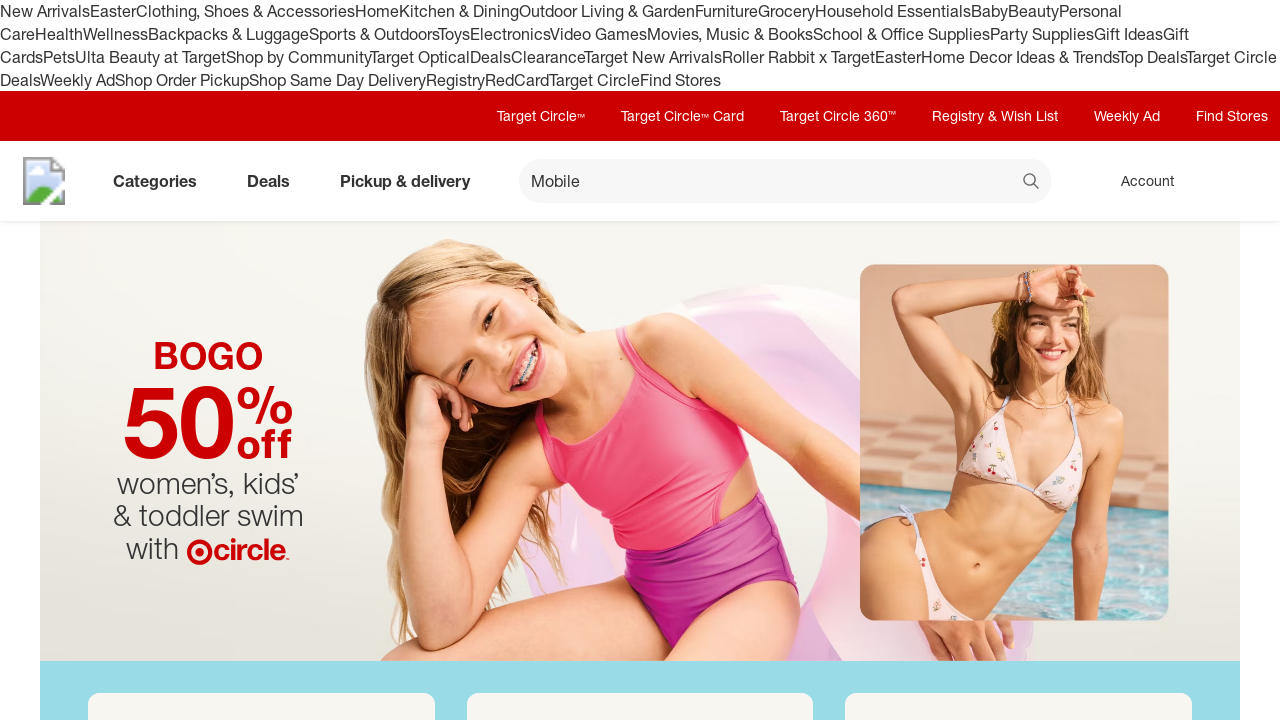

Search input field is visible and ready
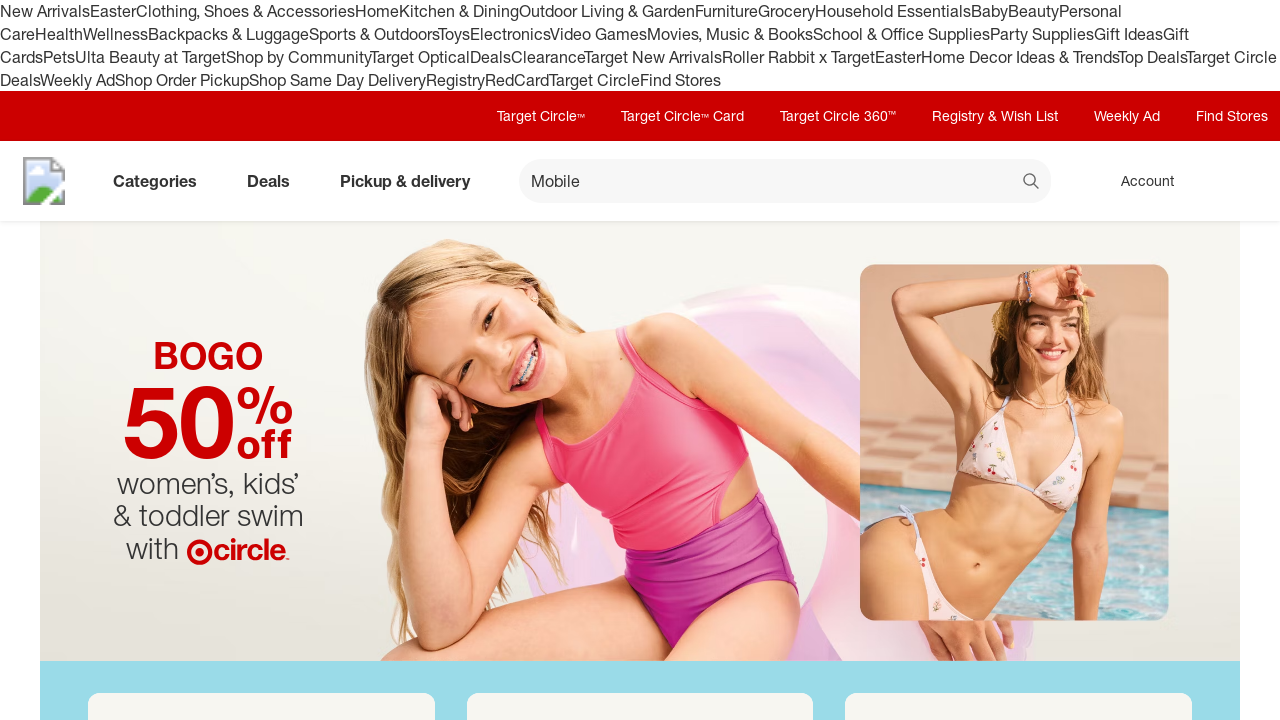

Retrieved search input value: ''
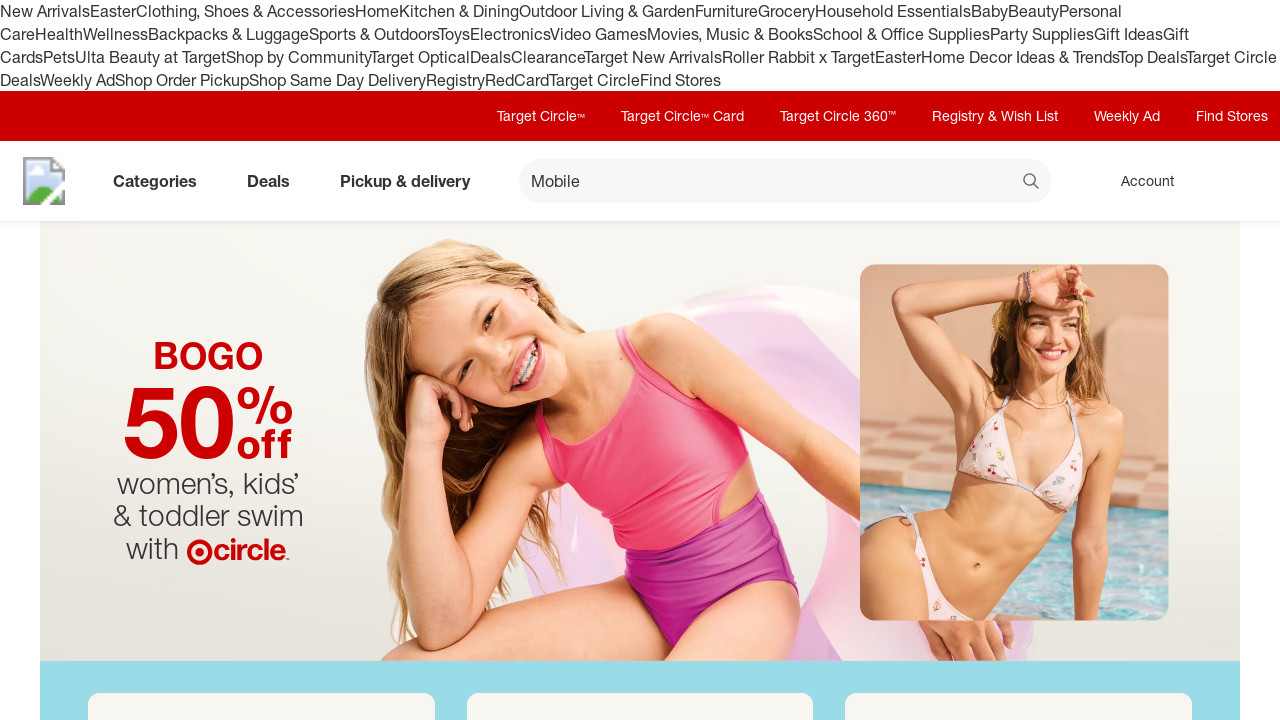

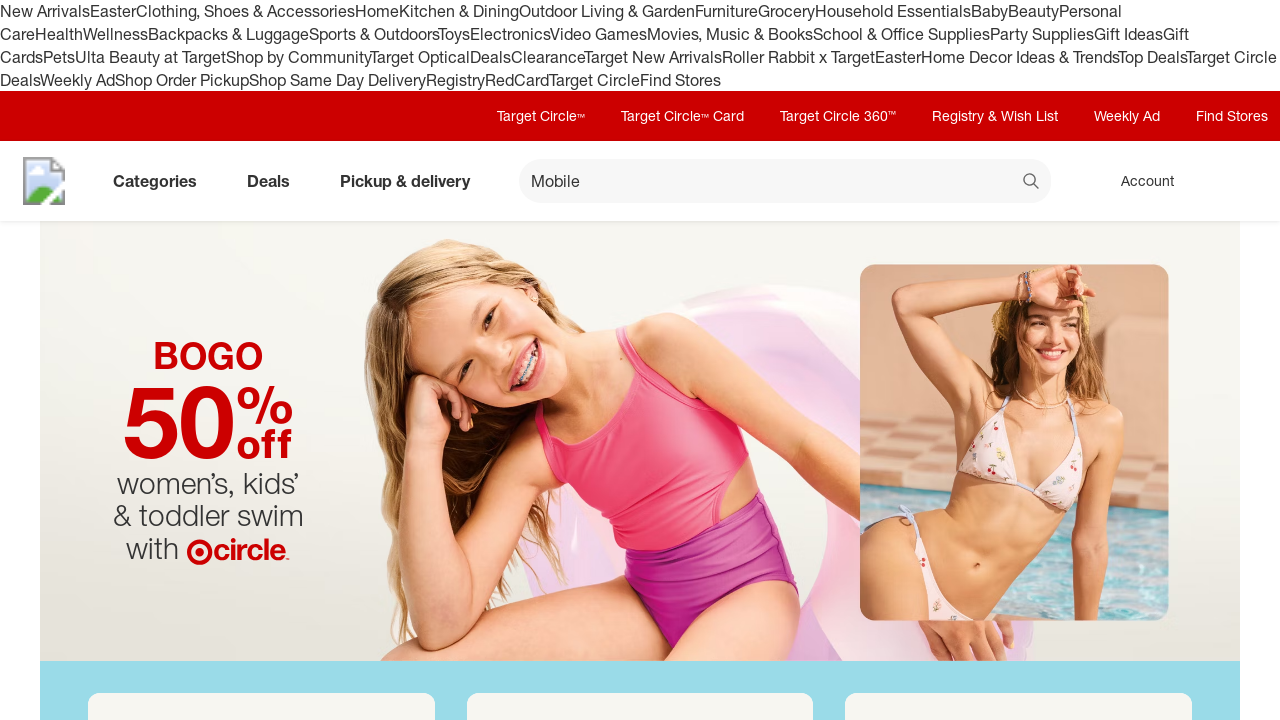